Tests search functionality on OpenCart demo site by clearing the search input, typing "mac", and clicking the search button using standard click method.

Starting URL: http://opencart.abstracta.us/

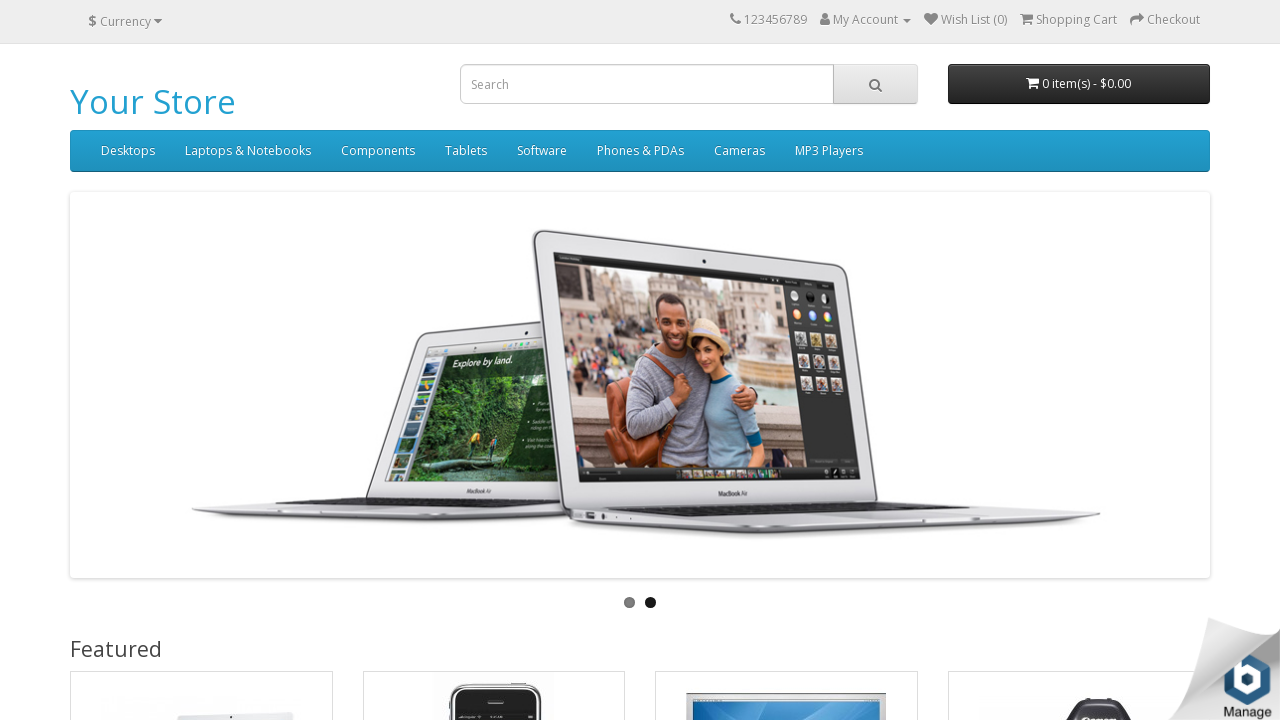

Cleared the search input field on #search input
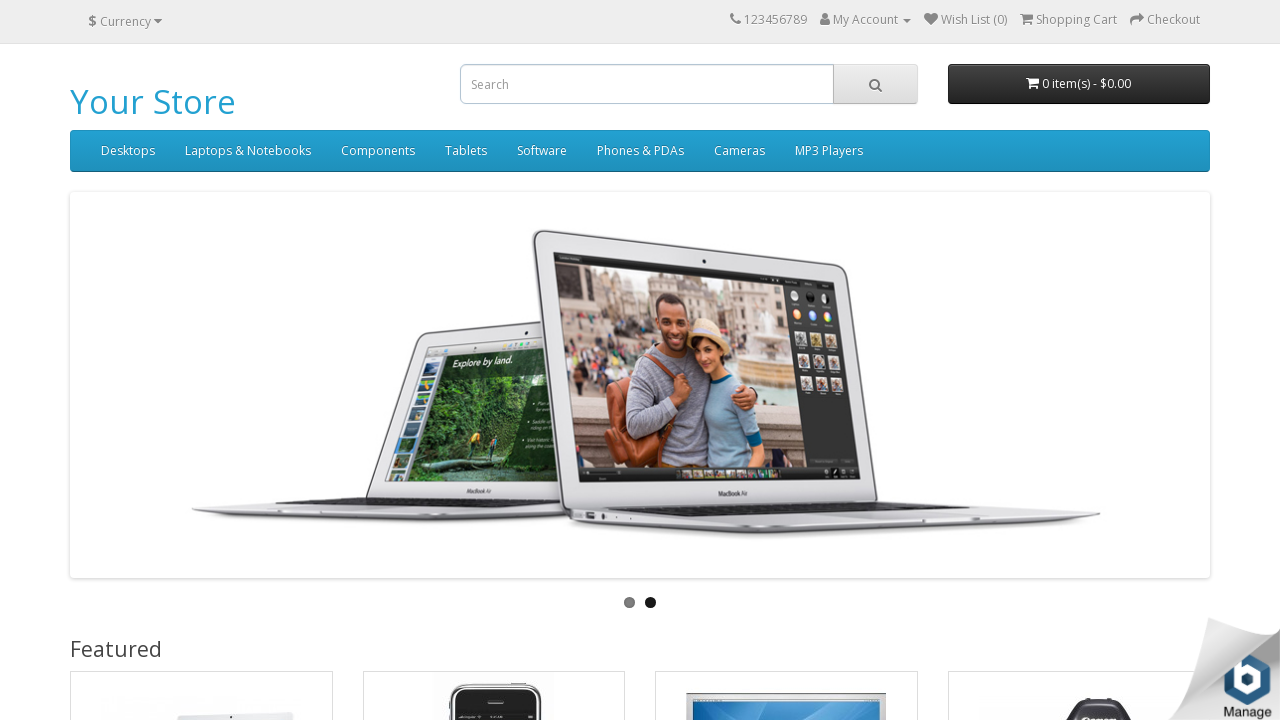

Typed 'mac' into the search input field on #search input
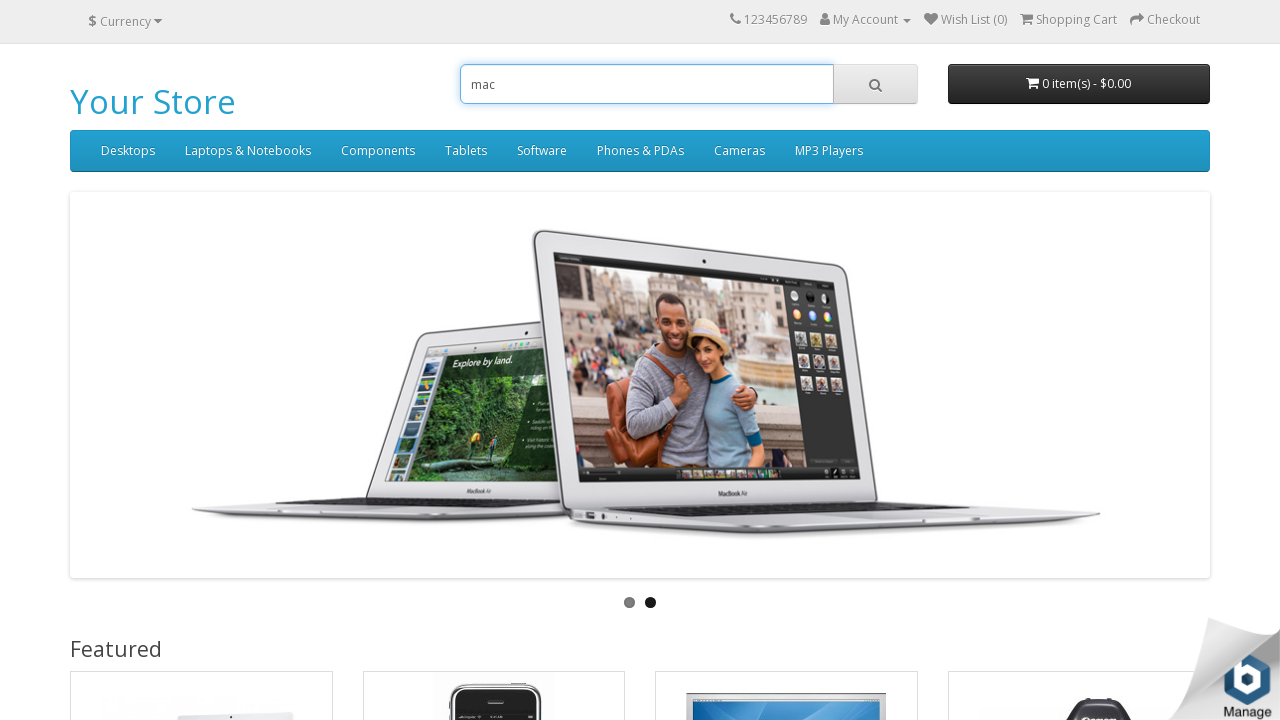

Clicked the search button to search for 'mac' at (875, 84) on #search button
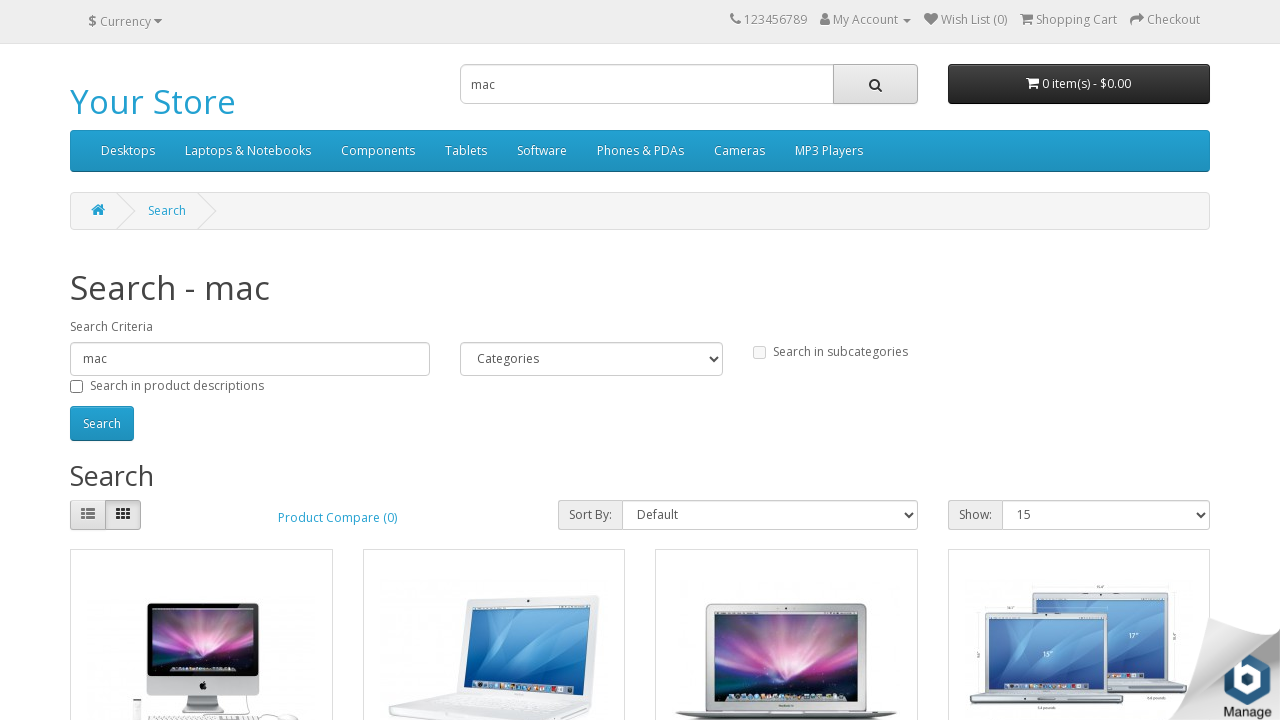

Waited for search results page to load (networkidle)
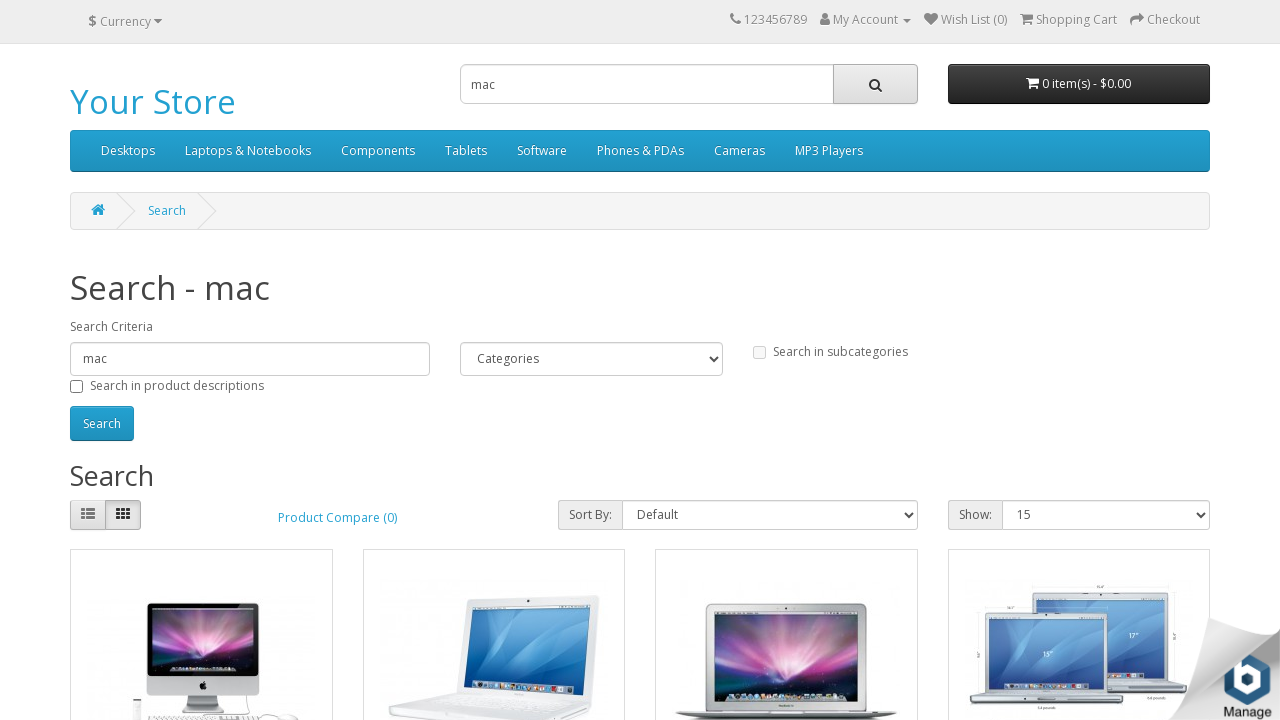

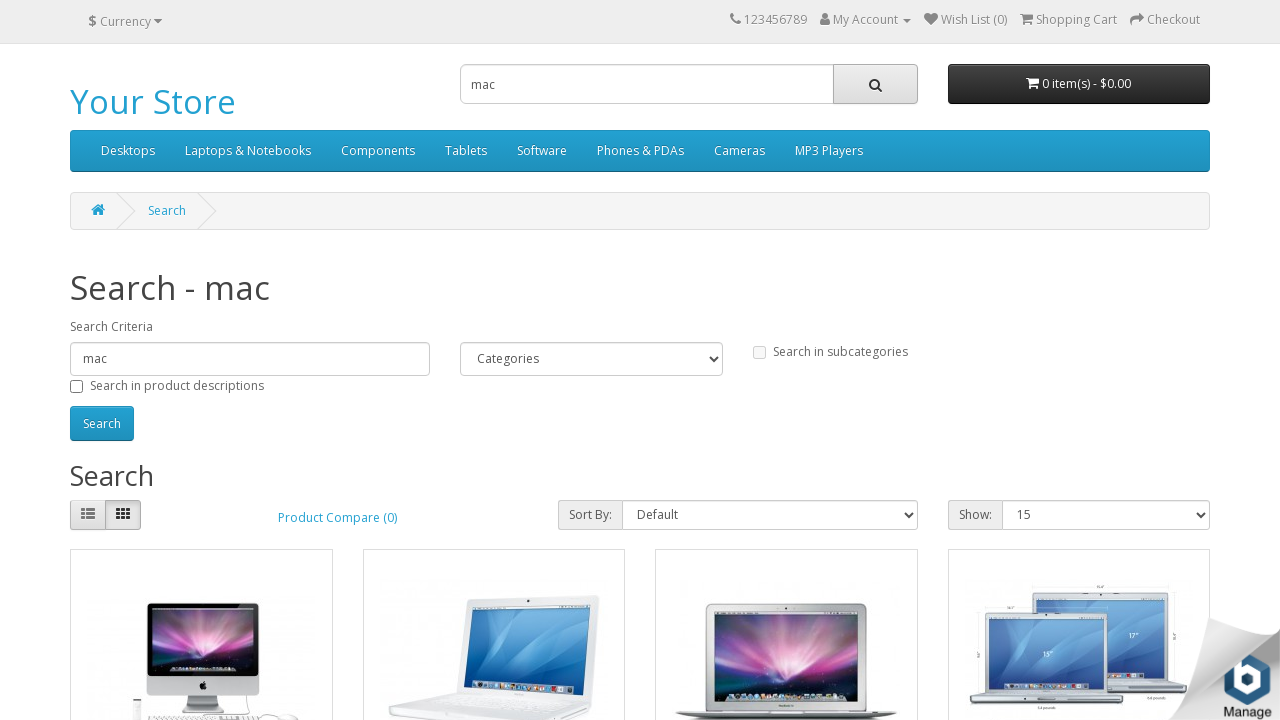